Tests navigation from the Introduction page by clicking the Introduction link and verifying the page loads correctly

Starting URL: https://dsportalapp.herokuapp.com/linked-list/introduction/

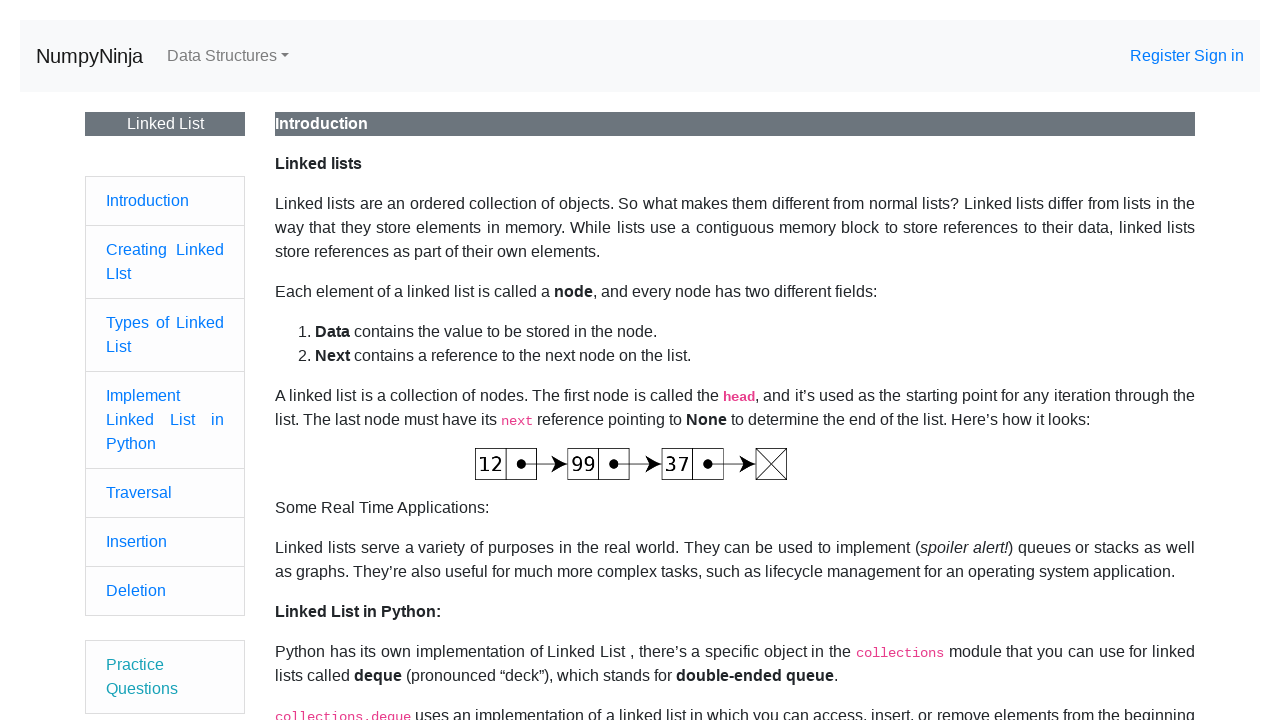

Clicked on Introduction link at (148, 200) on xpath=//a[text()='Introduction']
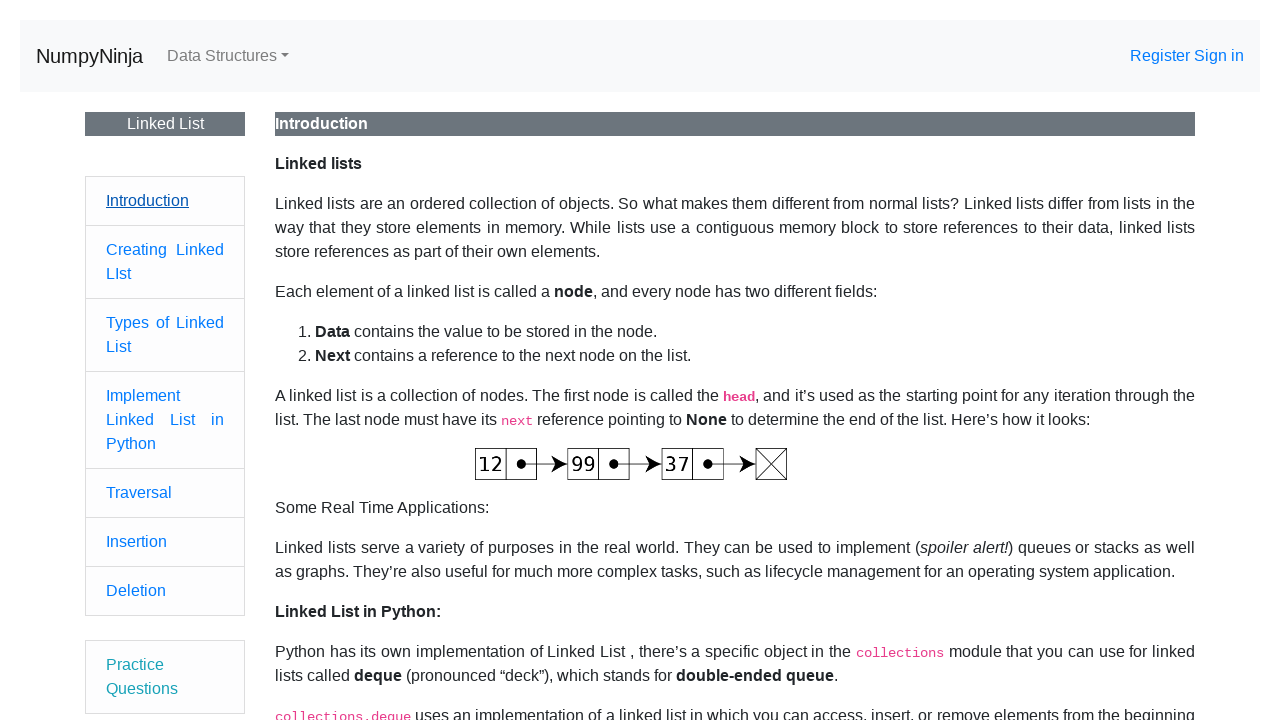

Verified navigation to Introduction page
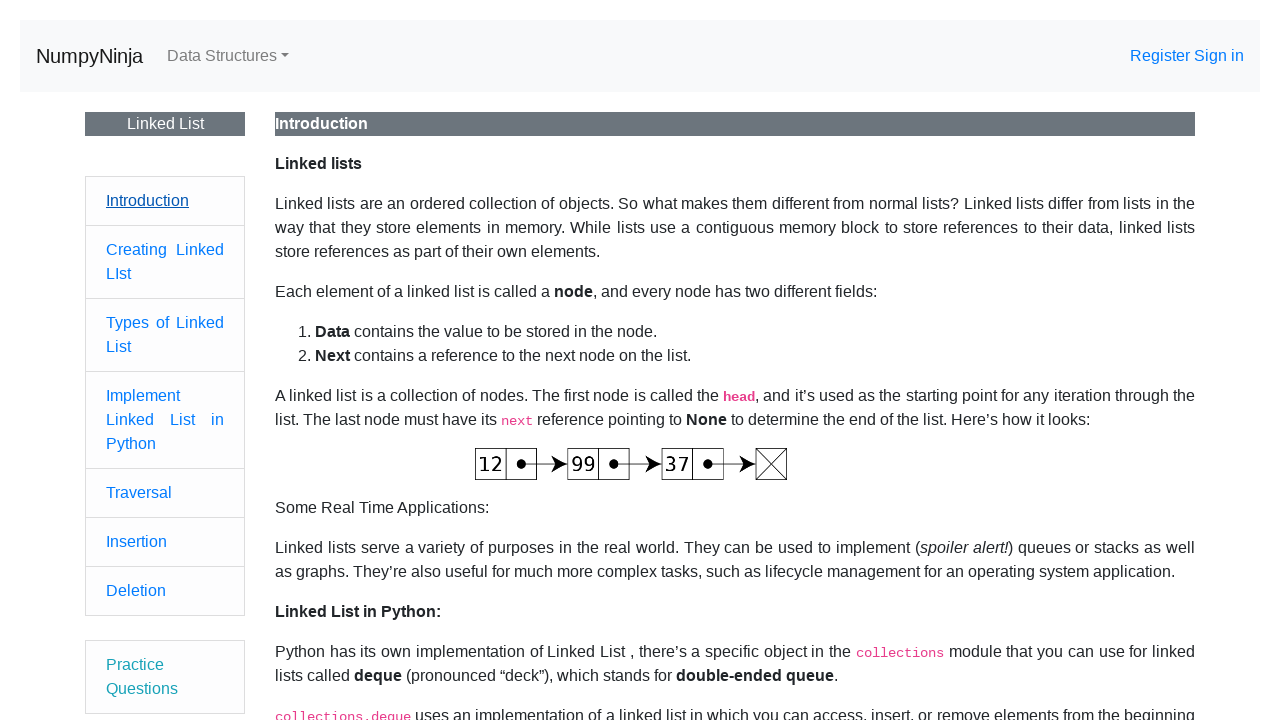

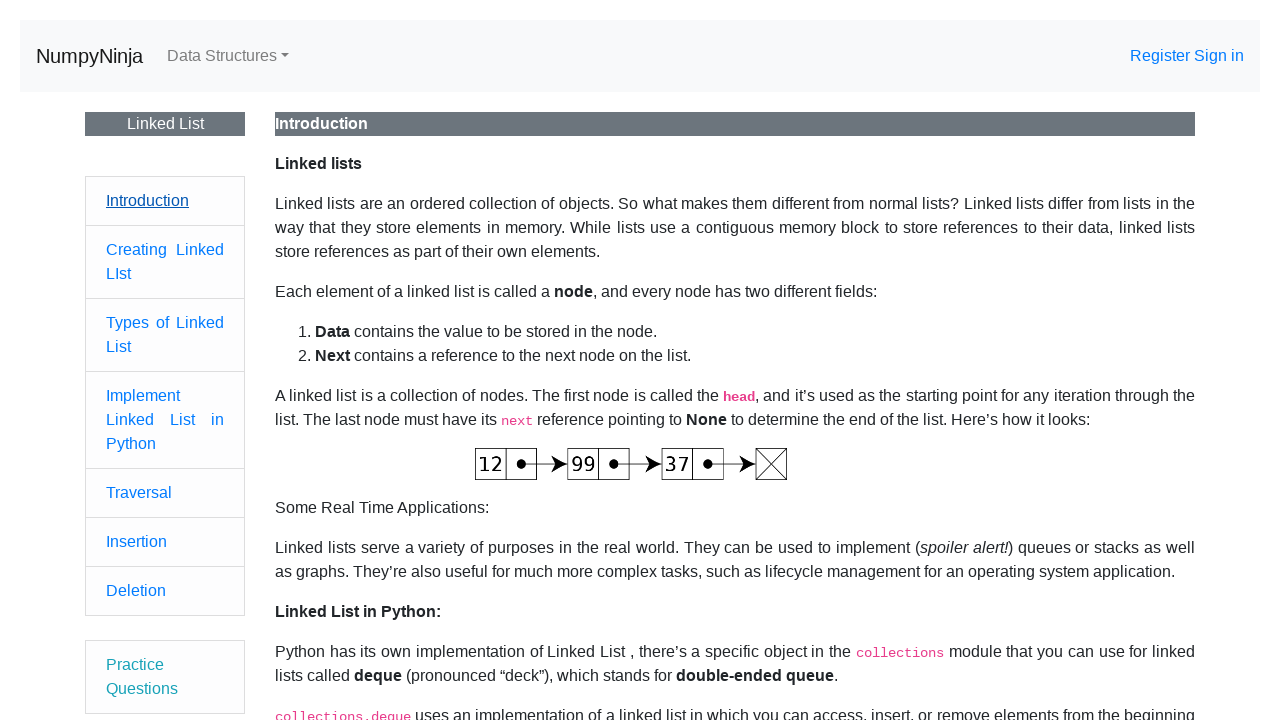